Tests a loading images page by waiting for the loading indicator to show "Done!" and then verifying the award image has loaded

Starting URL: https://bonigarcia.dev/selenium-webdriver-java/loading-images.html

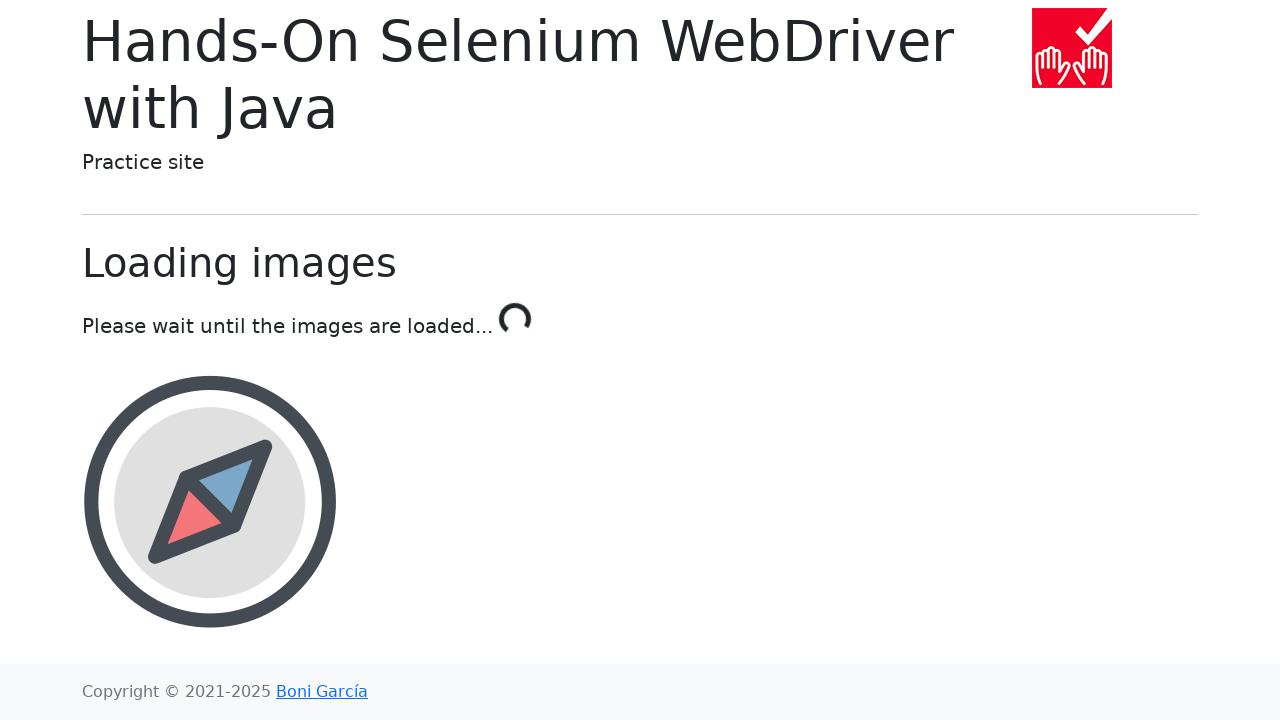

Navigated to loading images test page
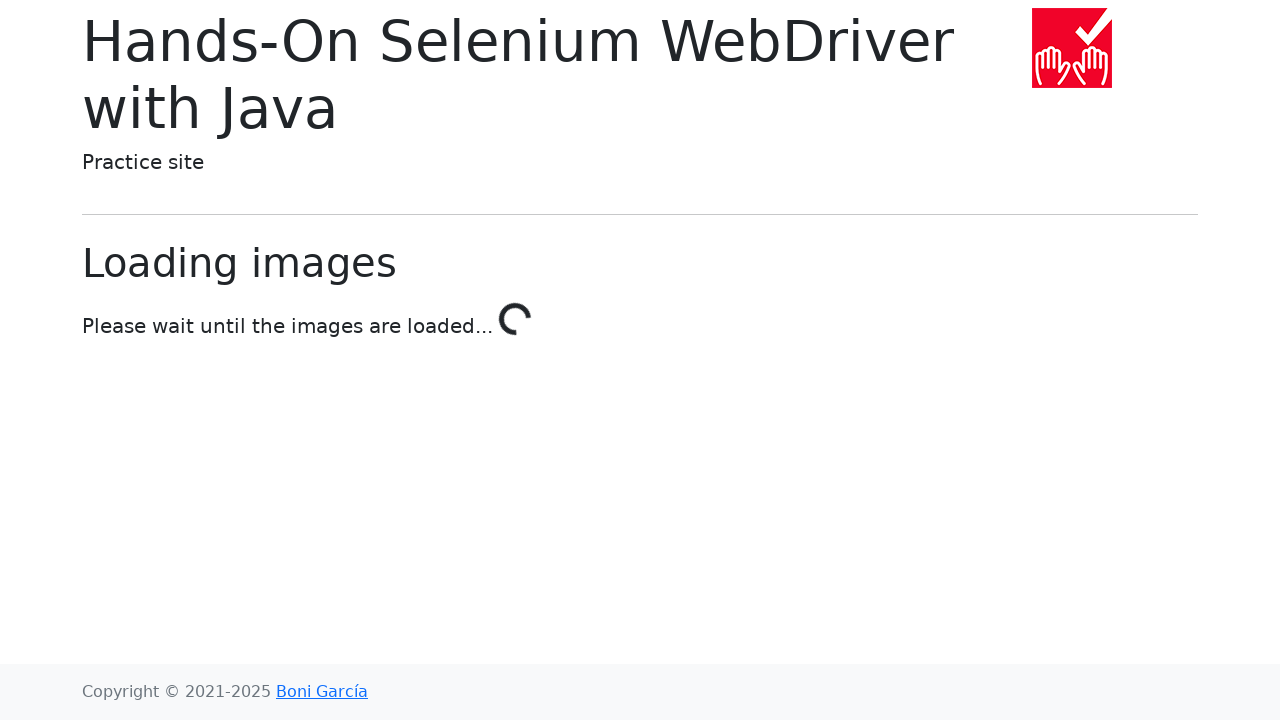

Loading indicator shows 'Done!' - images have finished loading
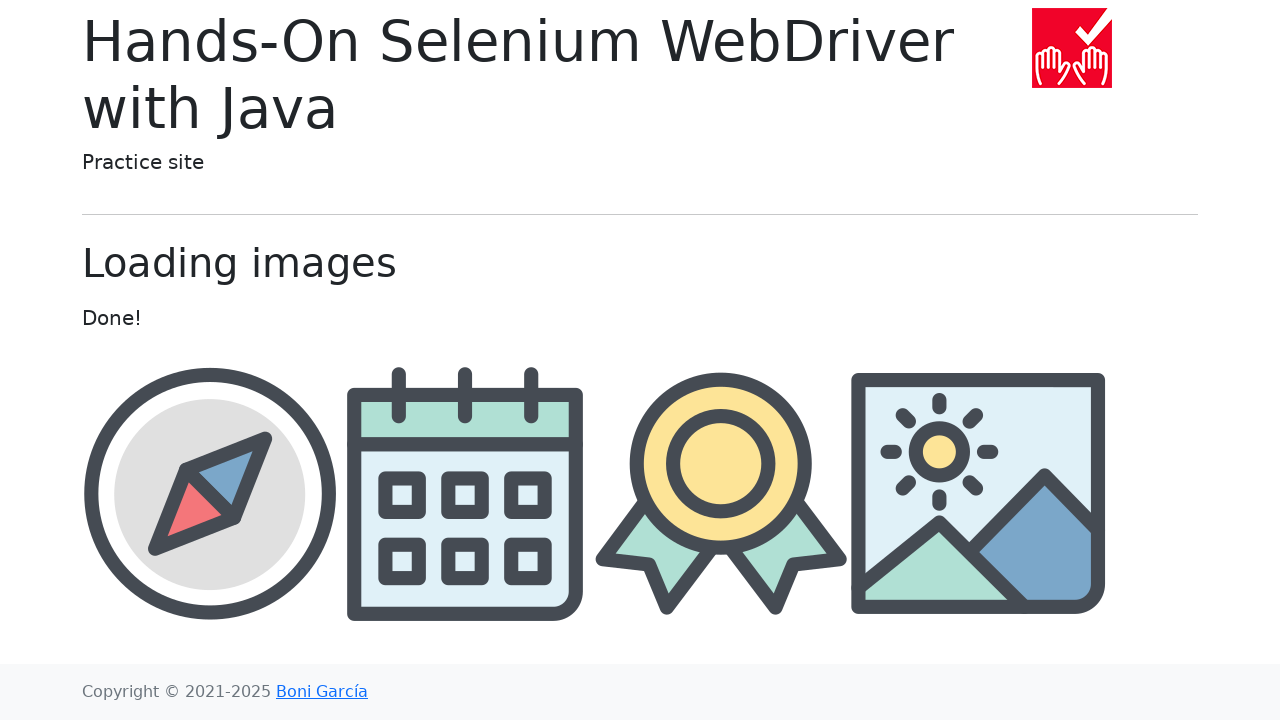

Award image element is present in the DOM
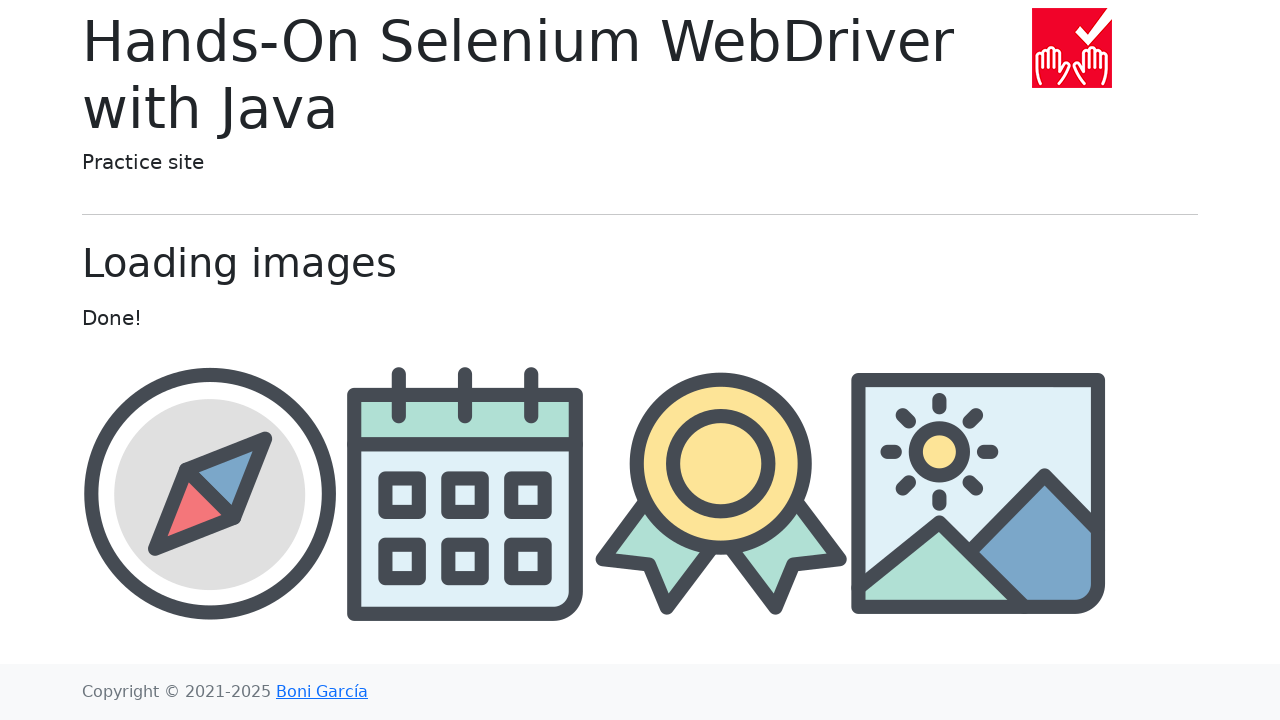

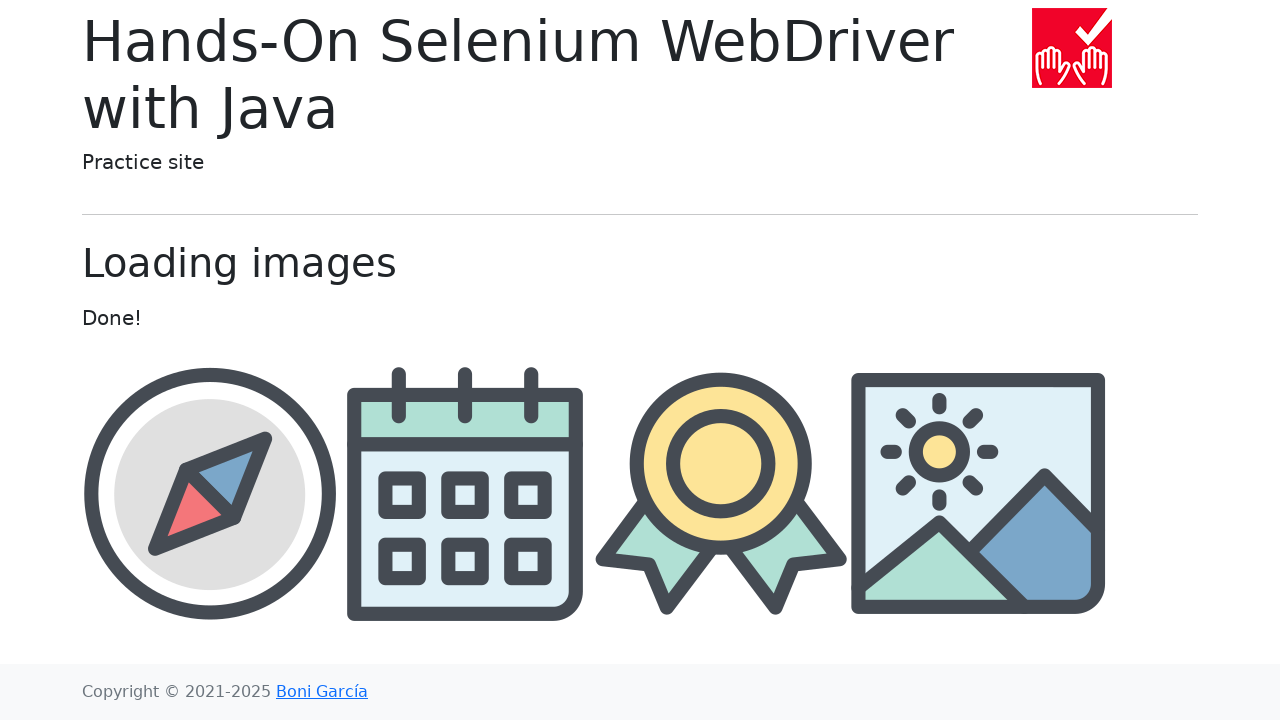